Tests static dropdown selection functionality by selecting options using three different methods: by index, by visible text, and by value on a currency dropdown.

Starting URL: https://rahulshettyacademy.com/dropdownsPractise/

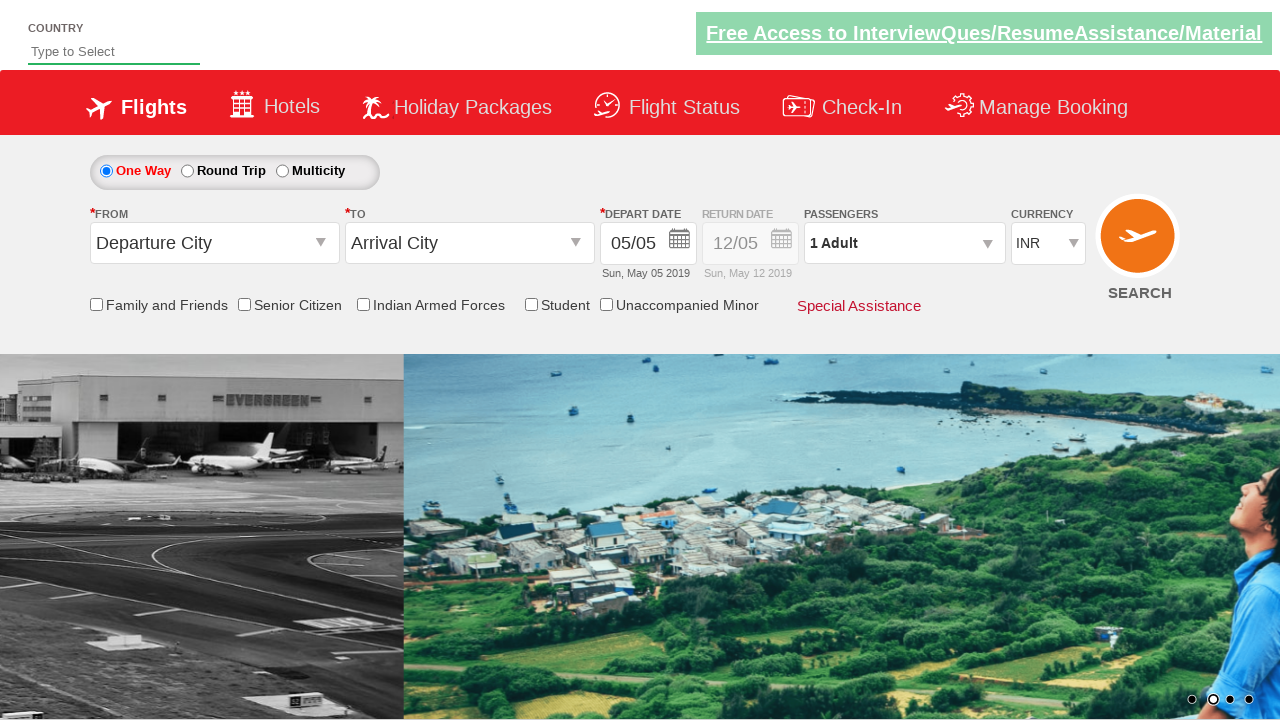

Selected 4th option in currency dropdown by index on #ctl00_mainContent_DropDownListCurrency
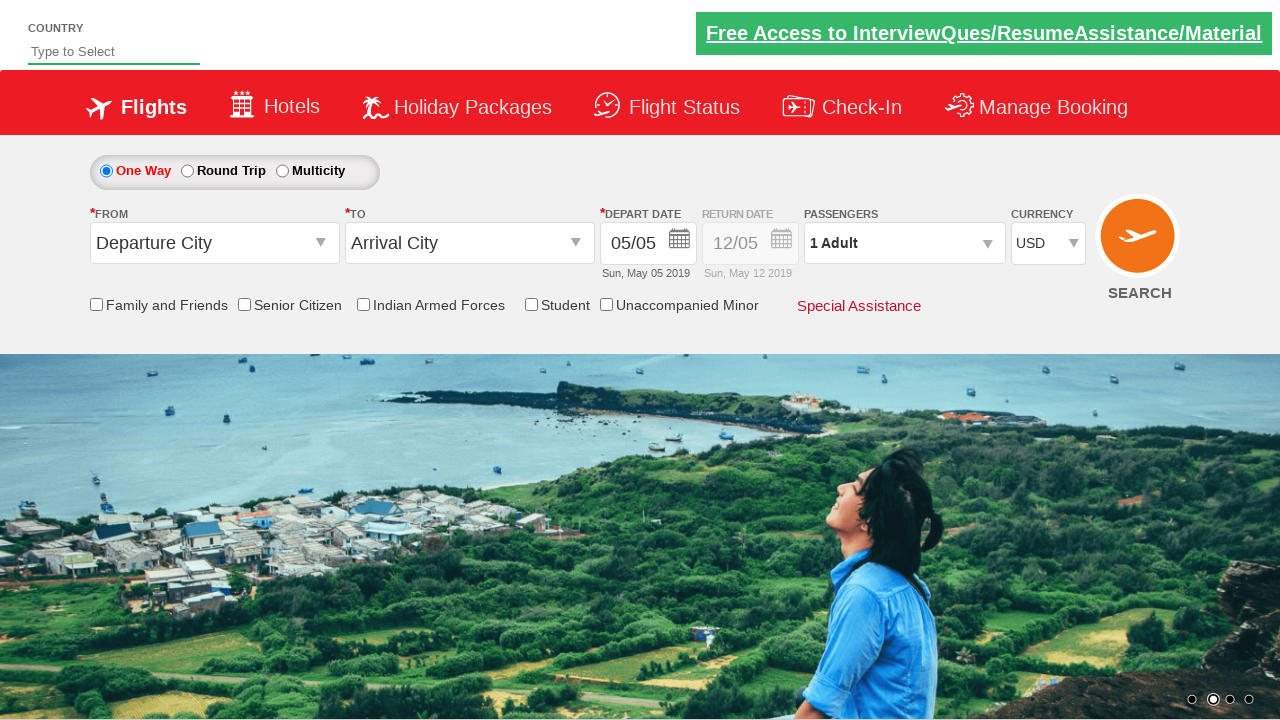

Selected AED option in currency dropdown by visible text on #ctl00_mainContent_DropDownListCurrency
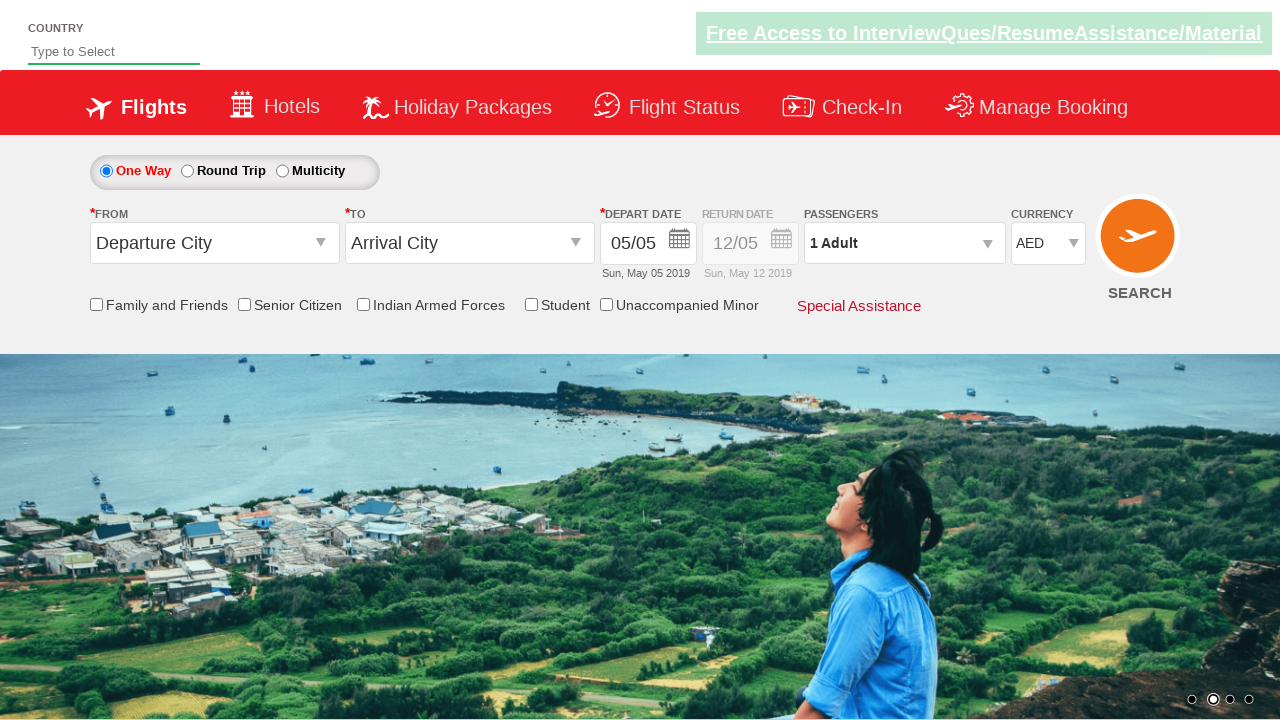

Selected INR option in currency dropdown by value on #ctl00_mainContent_DropDownListCurrency
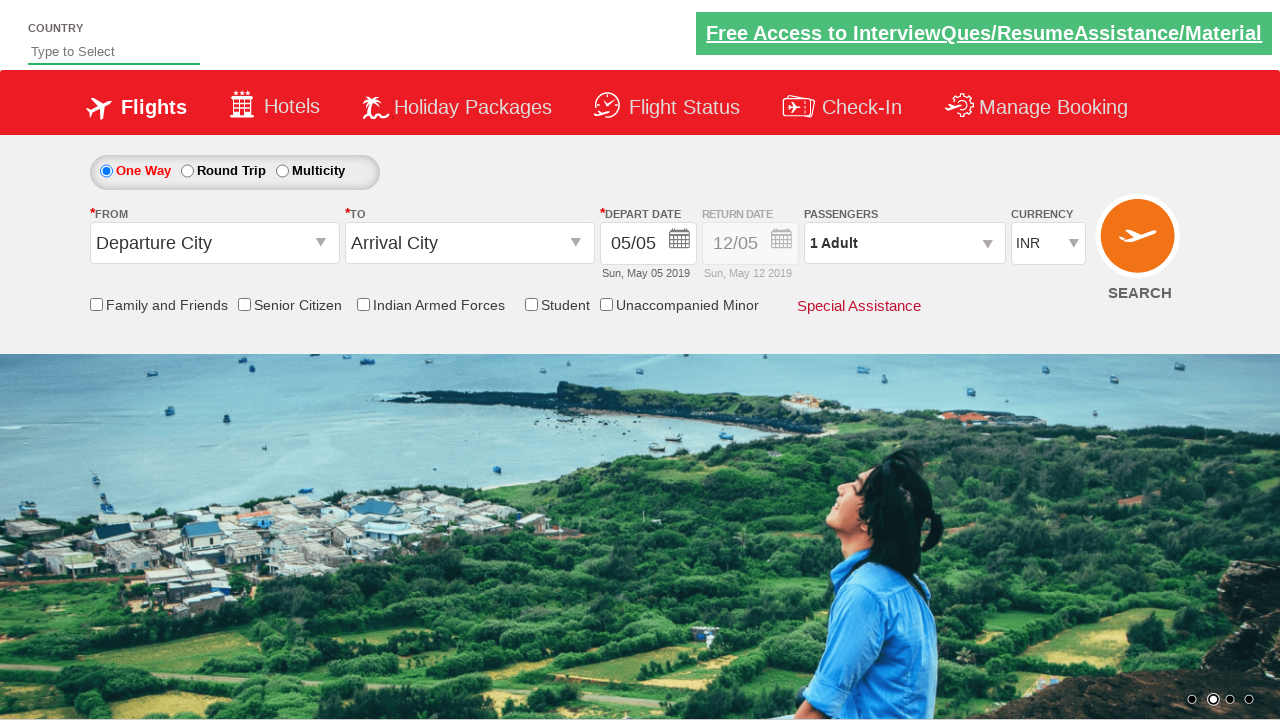

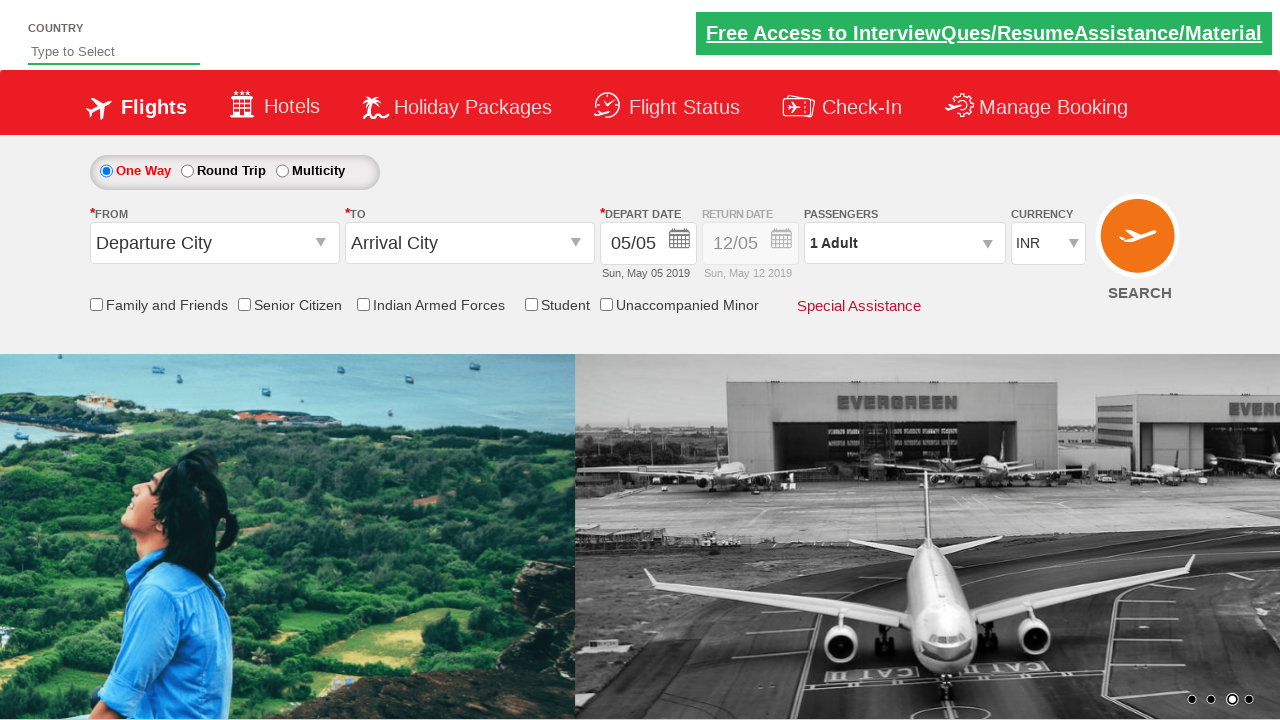